Tests USPS website navigation by hovering over Quick Tools menu, then the Send tab, clicking on Calculate a Price option, and entering a zip code in the price calculator form.

Starting URL: https://www.usps.com

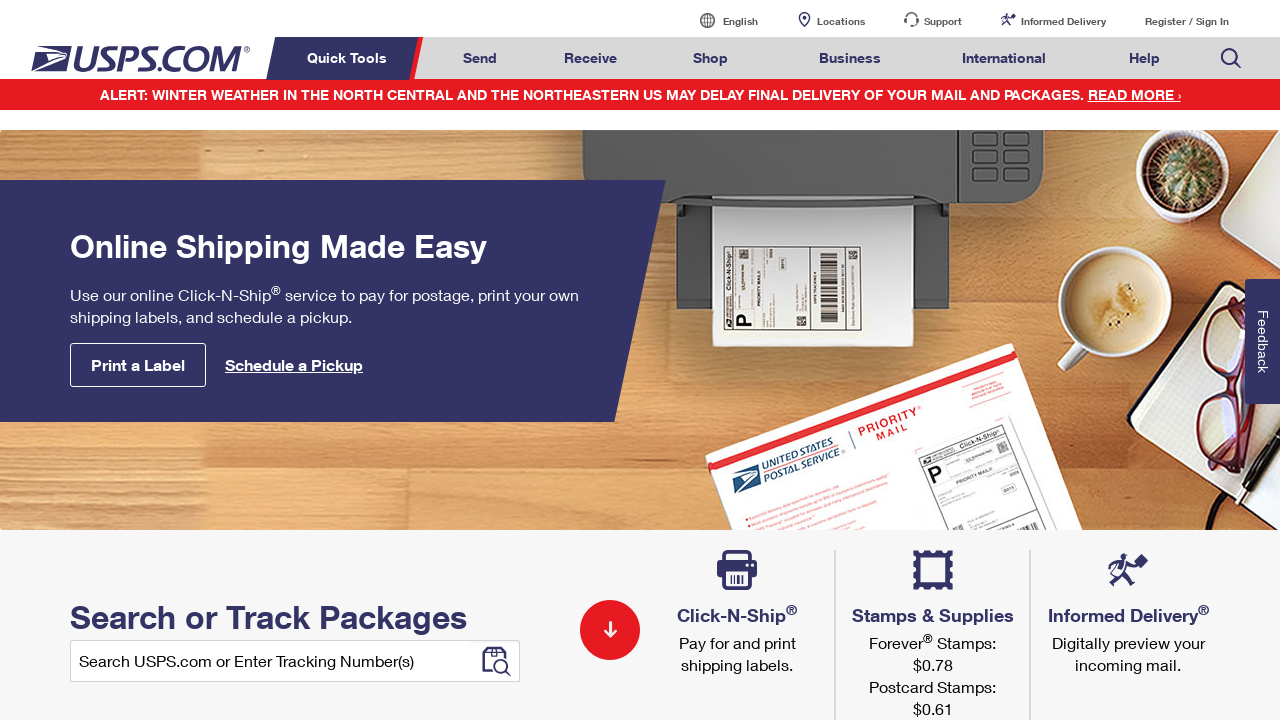

Hovered over Quick Tools menu at (350, 58) on xpath=//*[text()='Quick Tools']
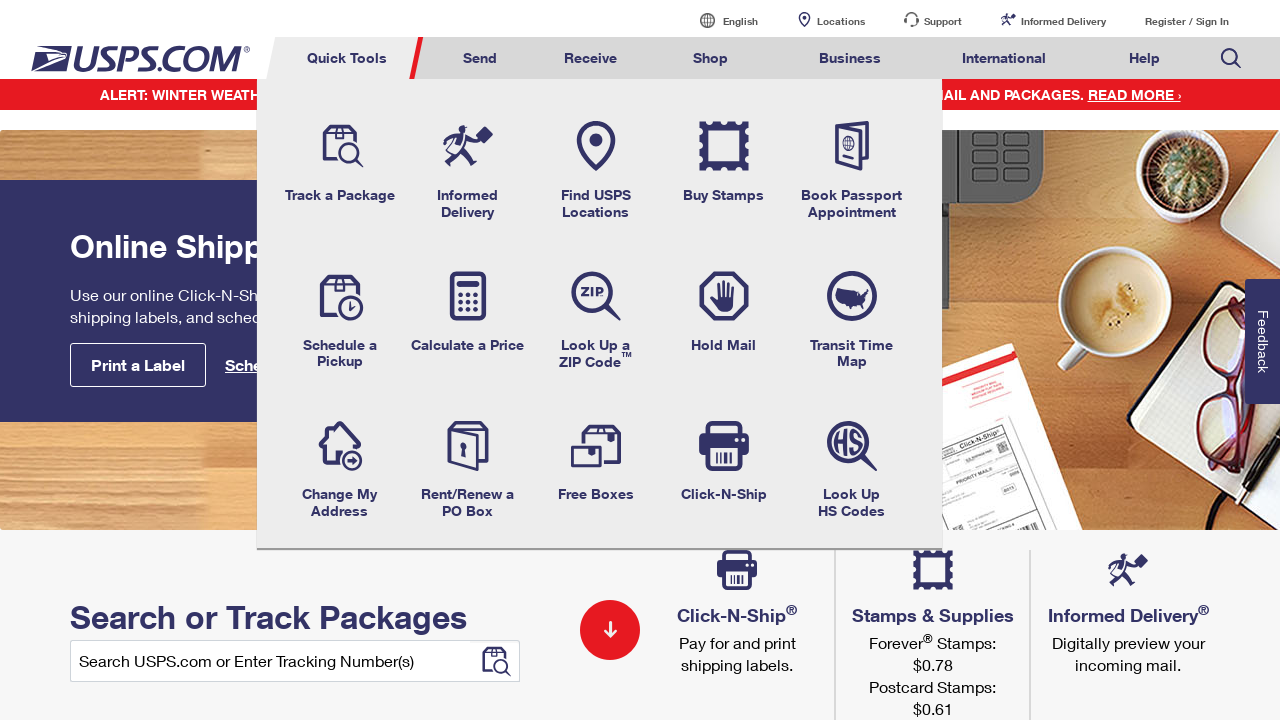

Hovered over Send tab at (480, 58) on xpath=//*[@id='mail-ship-width']
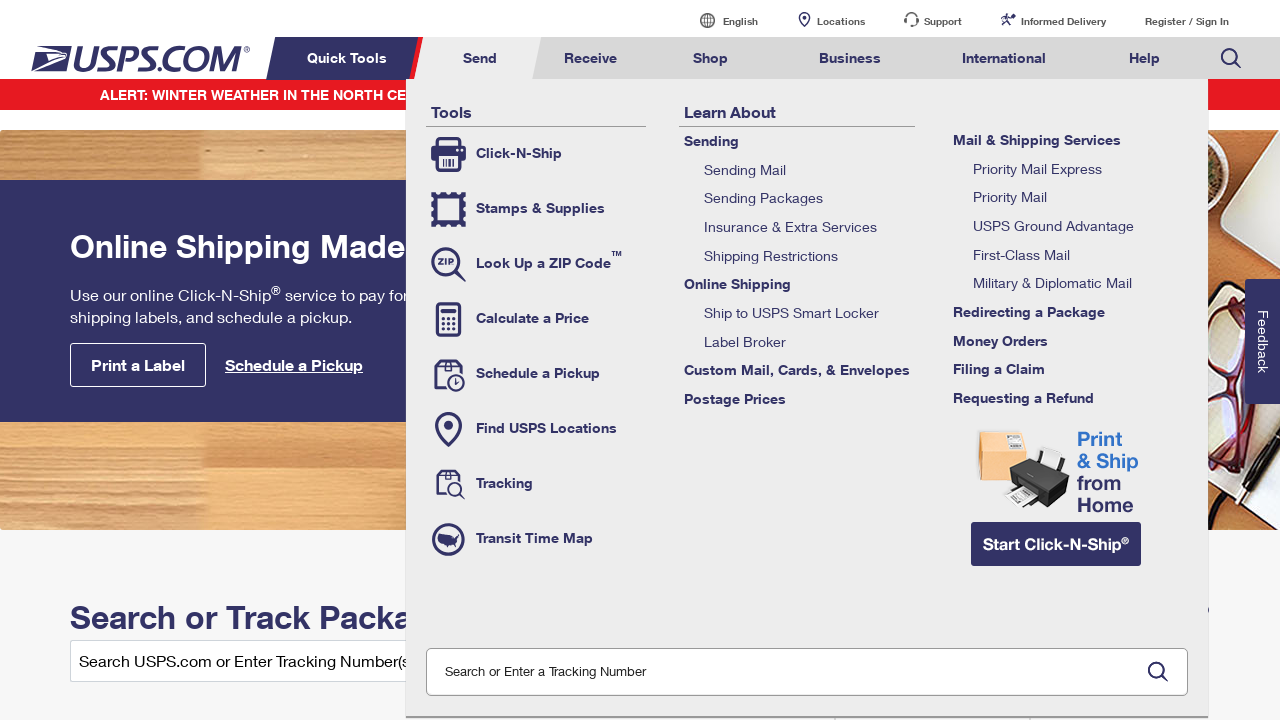

Clicked on Calculate a Price option at (536, 319) on xpath=//*[@class='tool-calc']
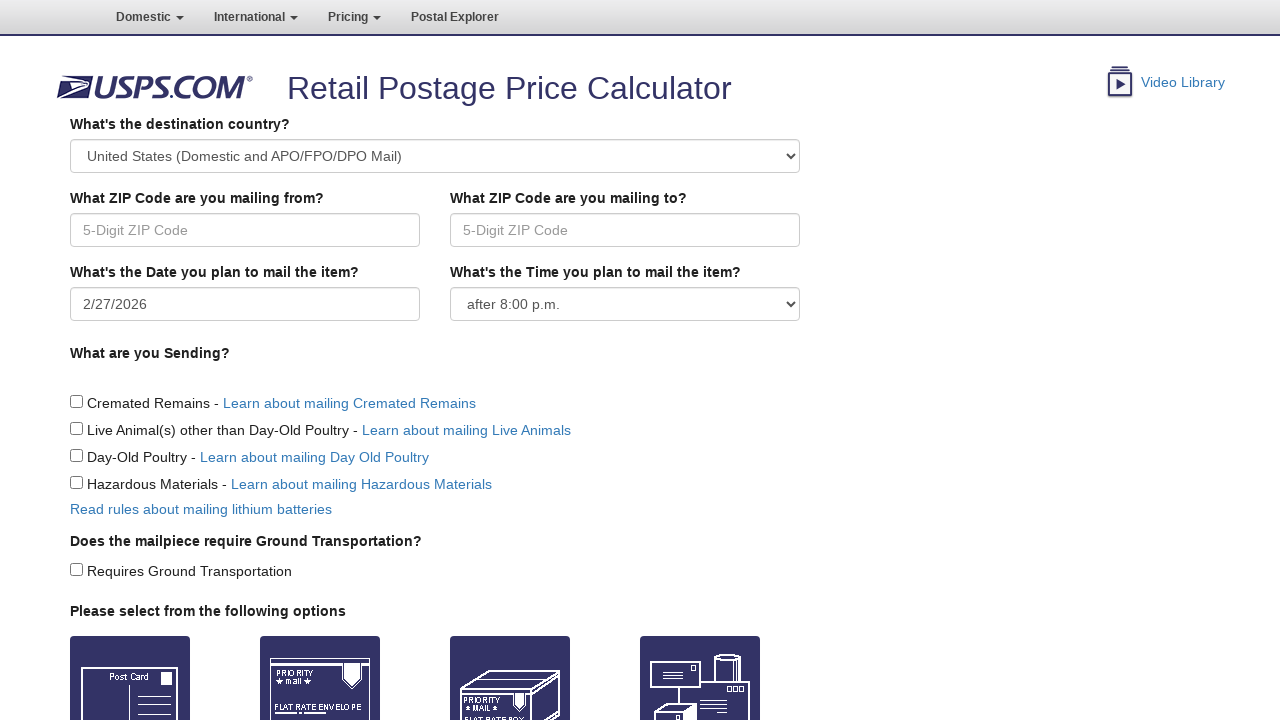

Entered zip code 11218 in Origin field on //*[@id='Origin']
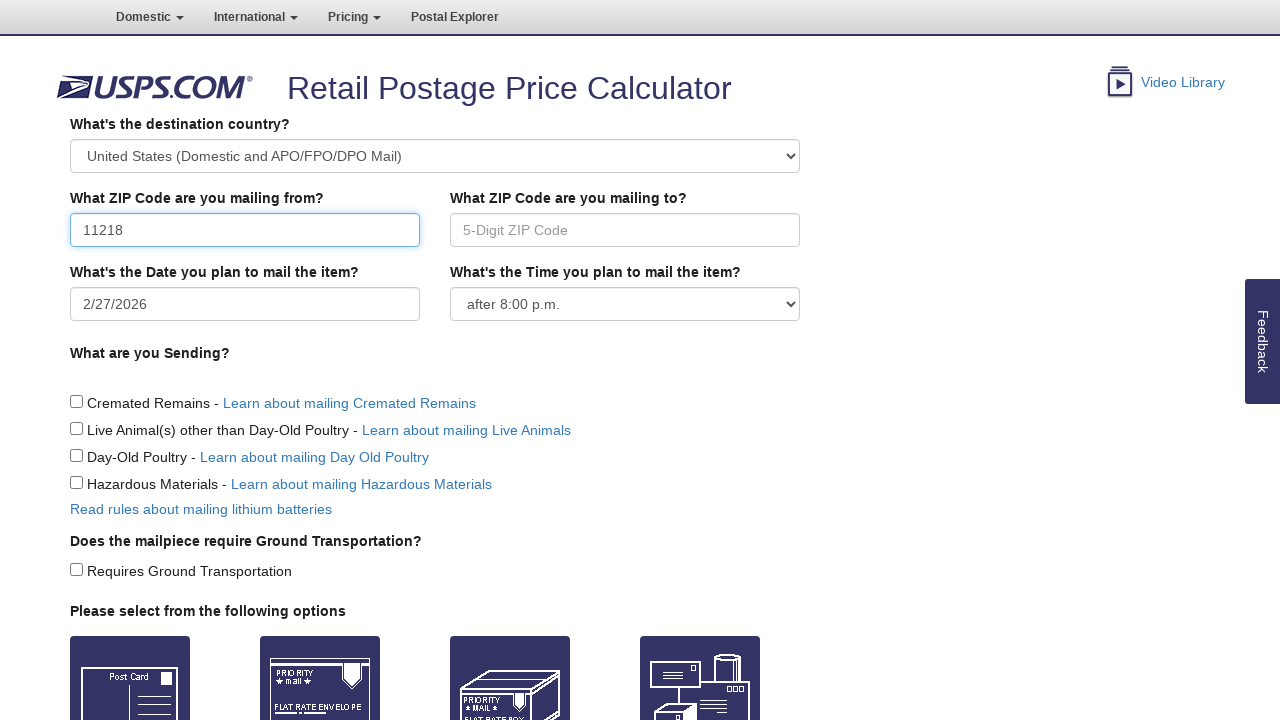

Price calculator header loaded successfully
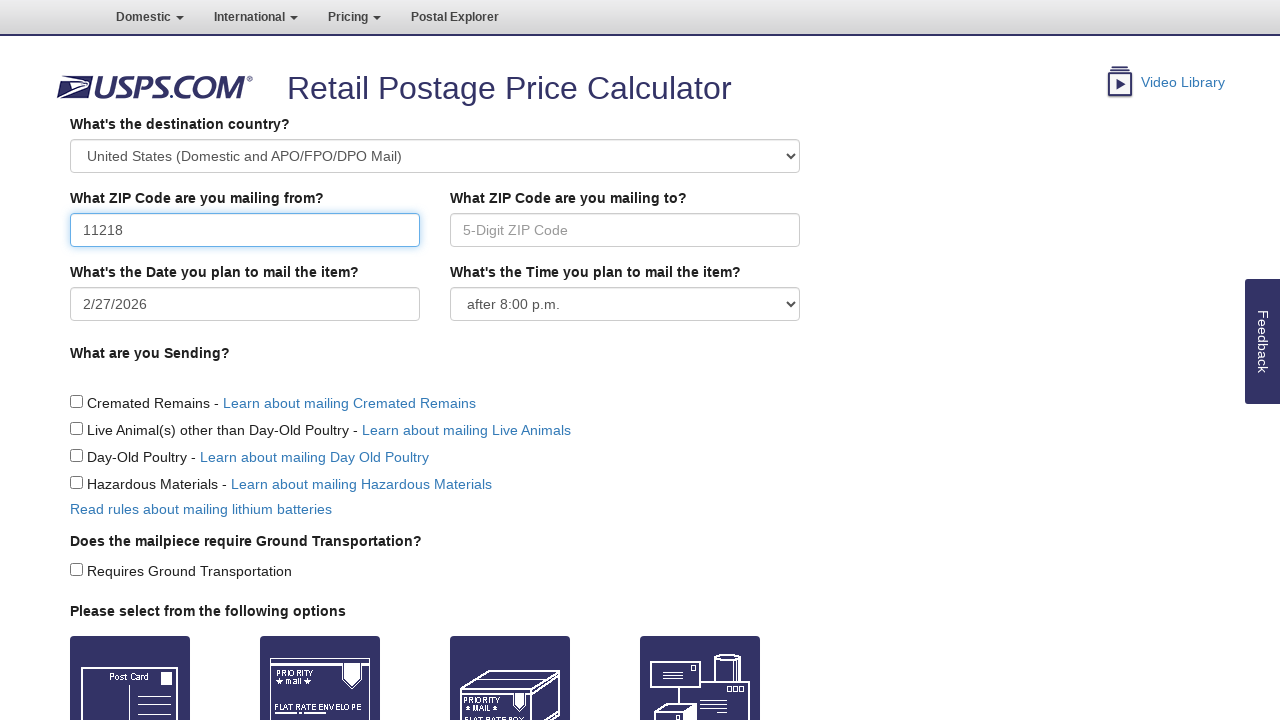

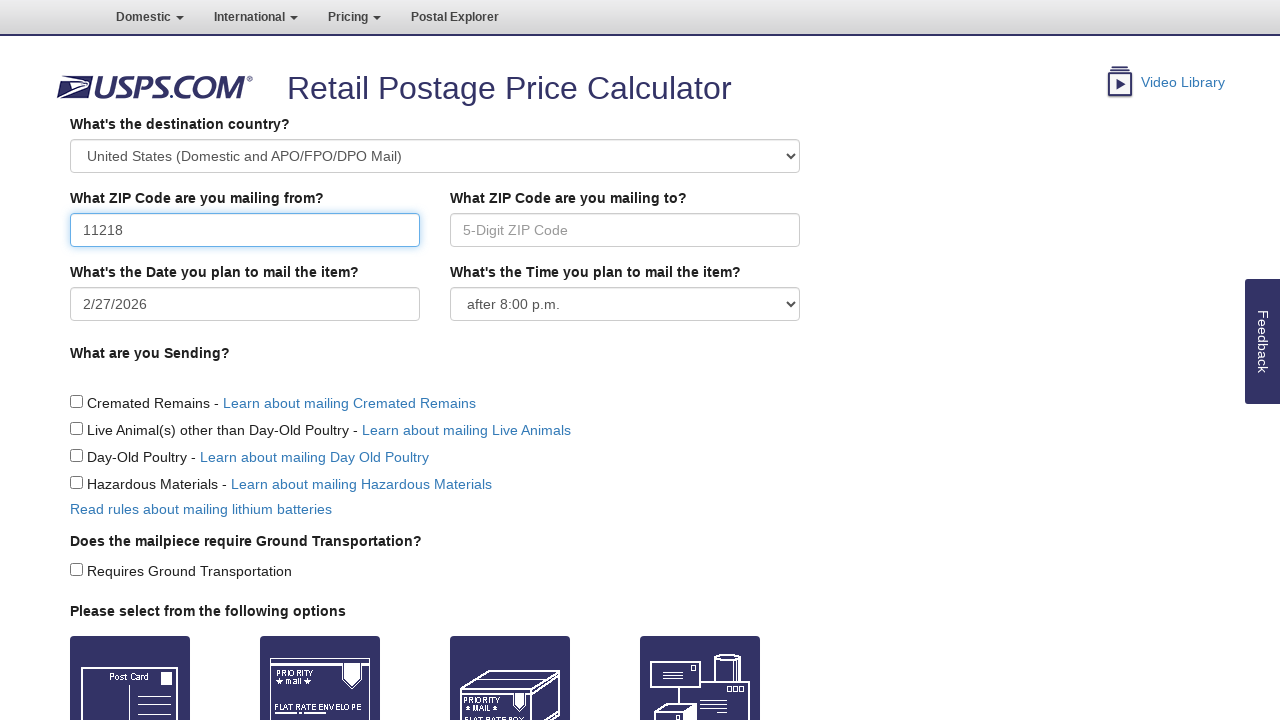